Waits for price to reach $100, books an item, solves a math problem and submits the answer

Starting URL: http://suninjuly.github.io/explicit_wait2.html

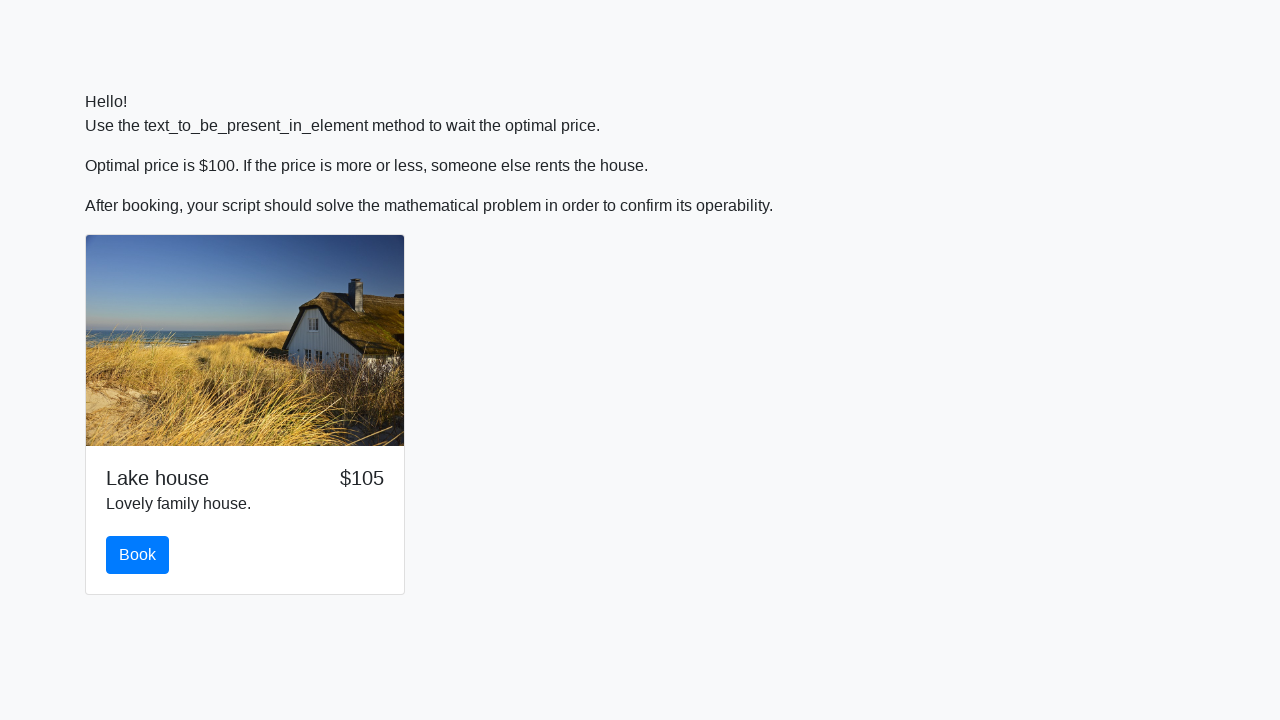

Waited for price to reach $100
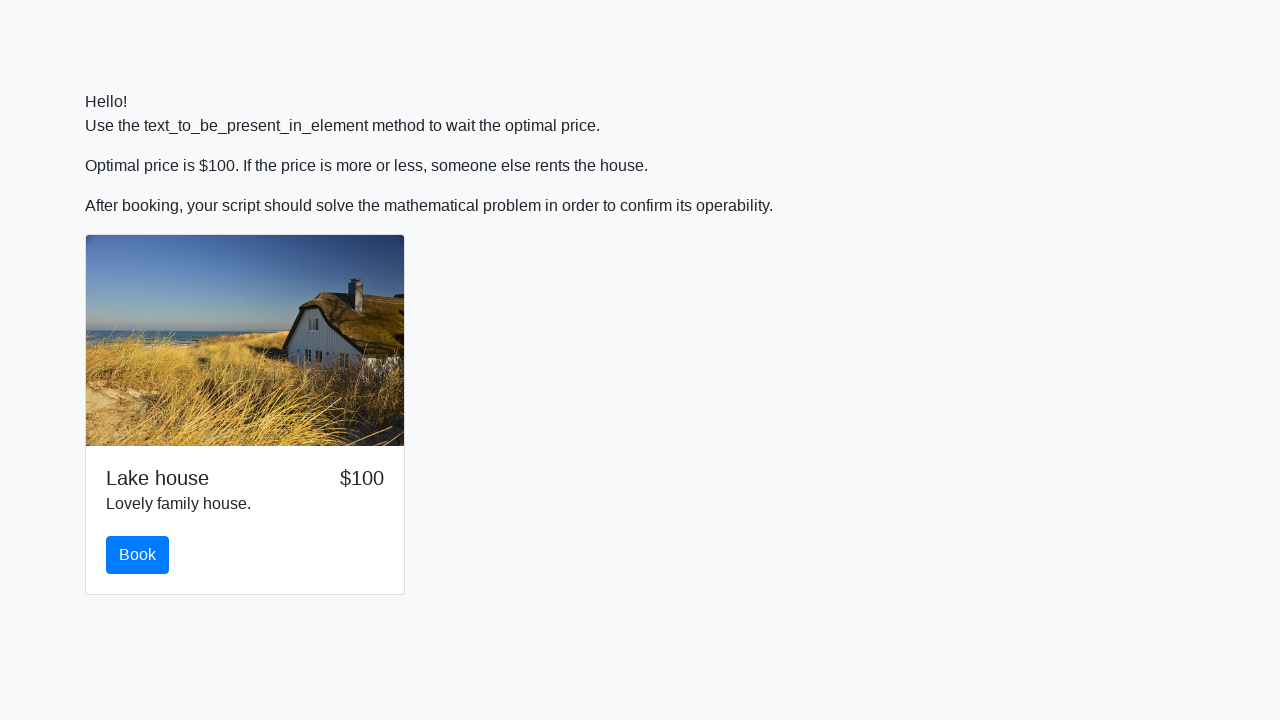

Clicked the book button at (138, 555) on #book
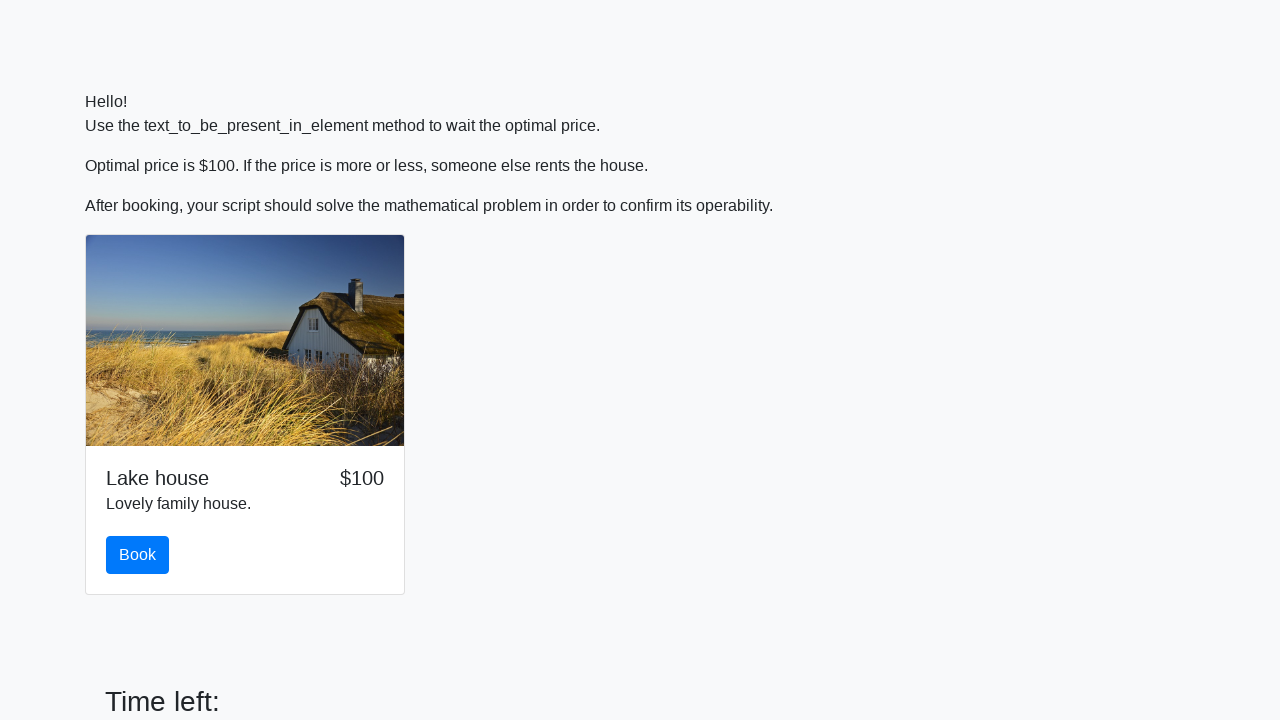

Retrieved value from input field: 648
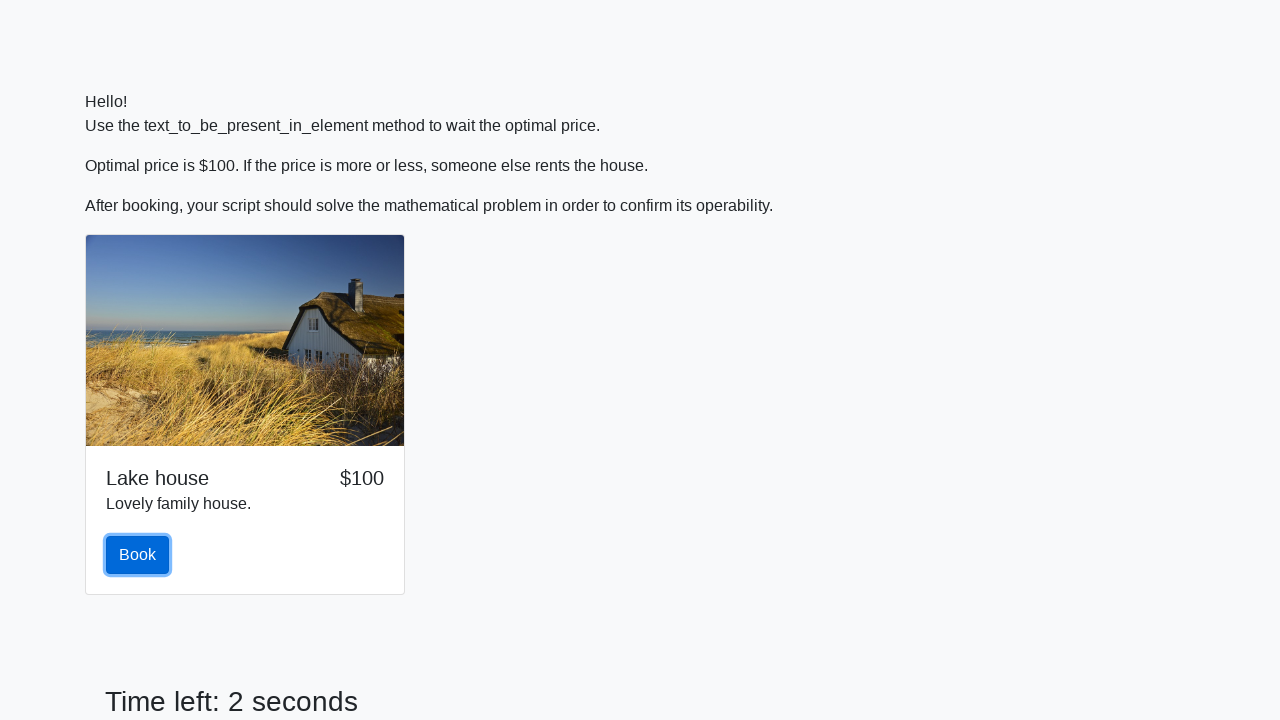

Calculated math result: 2.1827487058989603
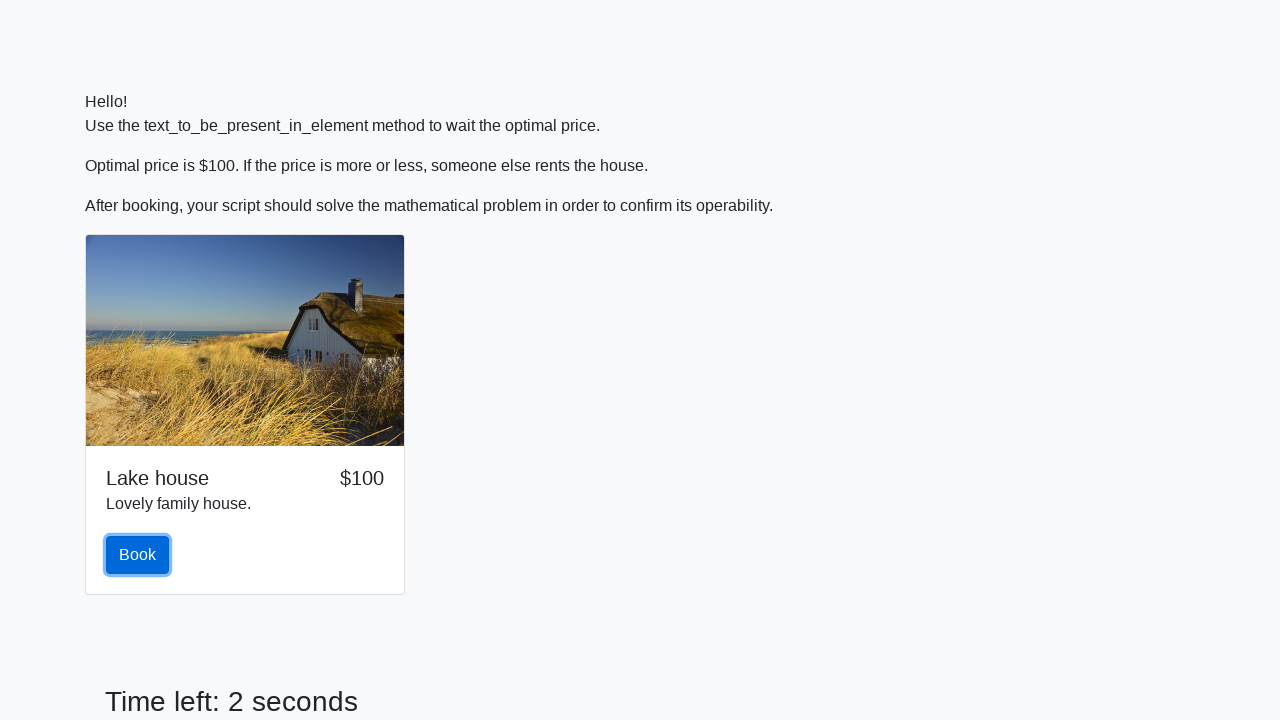

Filled answer field with calculated result on #answer
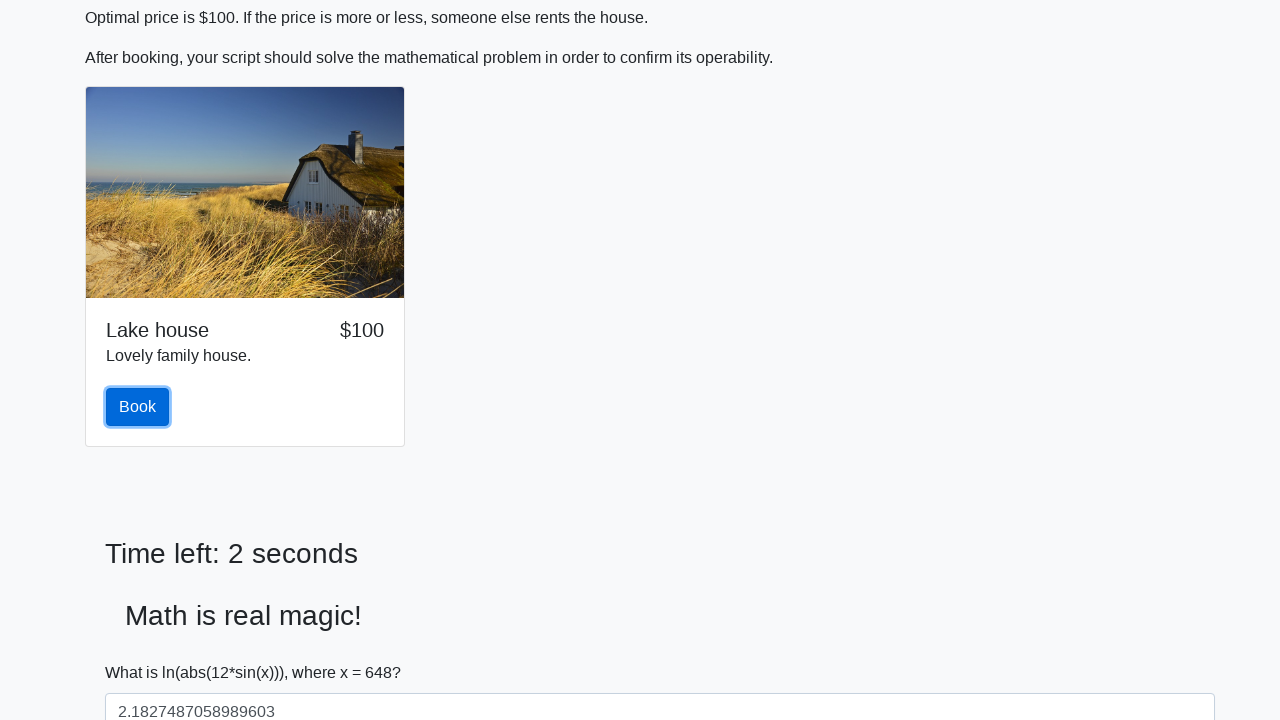

Clicked solve button to submit answer at (143, 651) on #solve
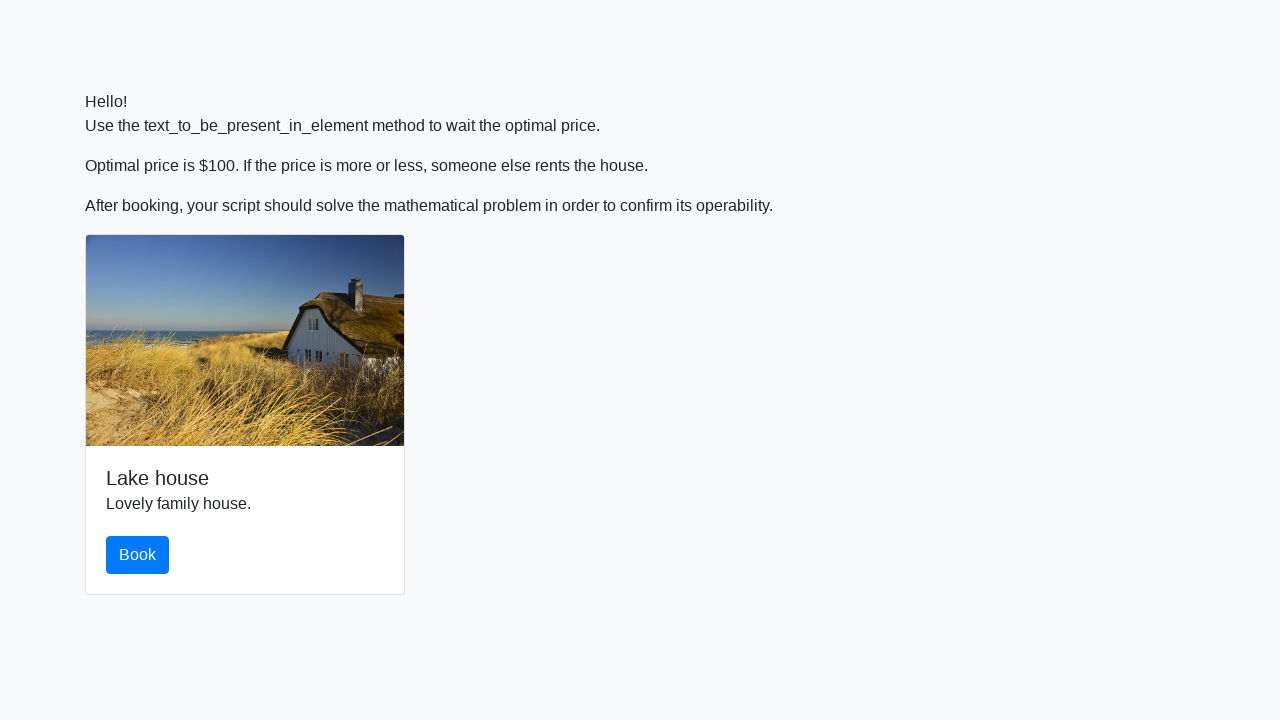

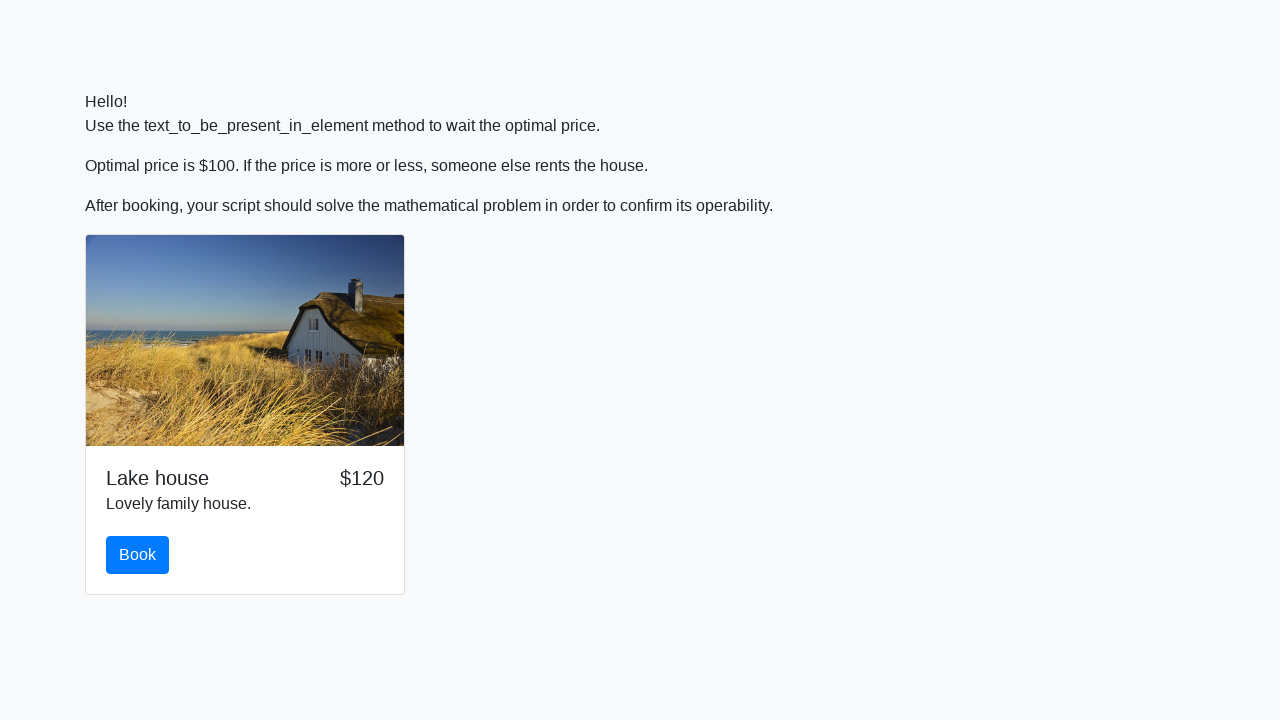